Tests adding todo items to a TodoMVC application by navigating to the page, adding two todos, and verifying the count of visible todos is 2

Starting URL: https://demo.playwright.dev/todomvc/

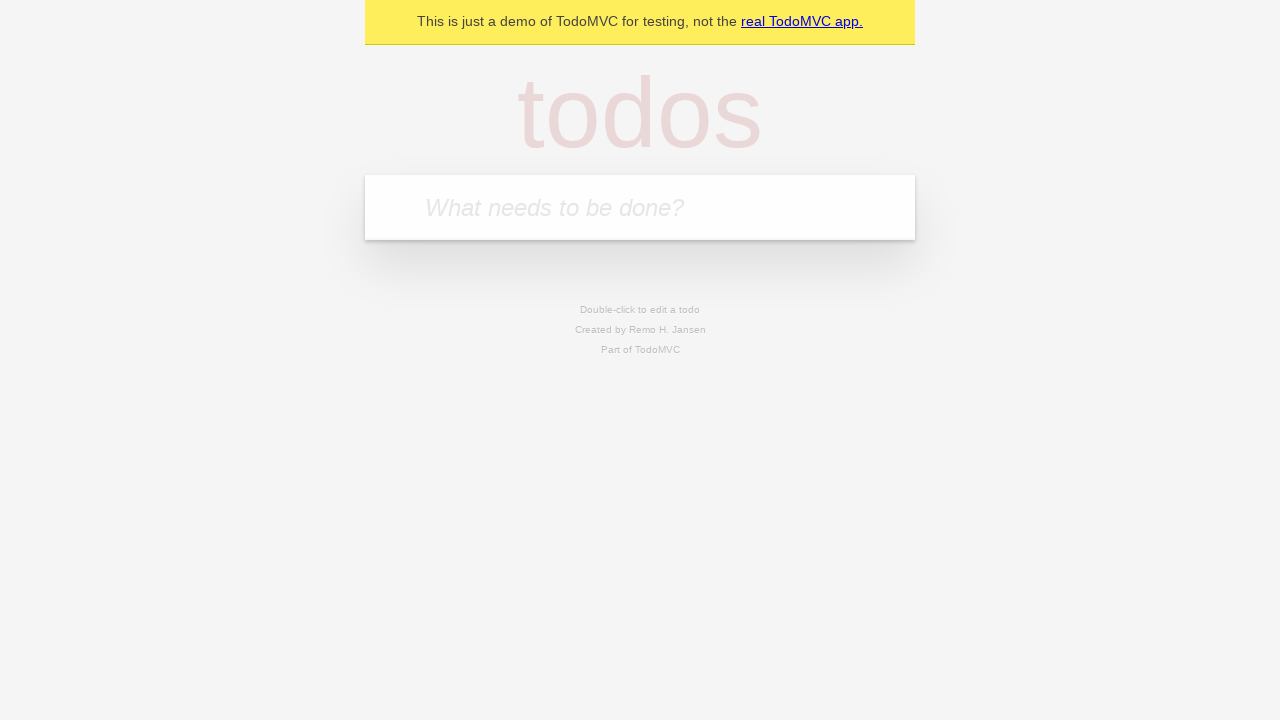

Filled new todo input with 'foo' on input.new-todo
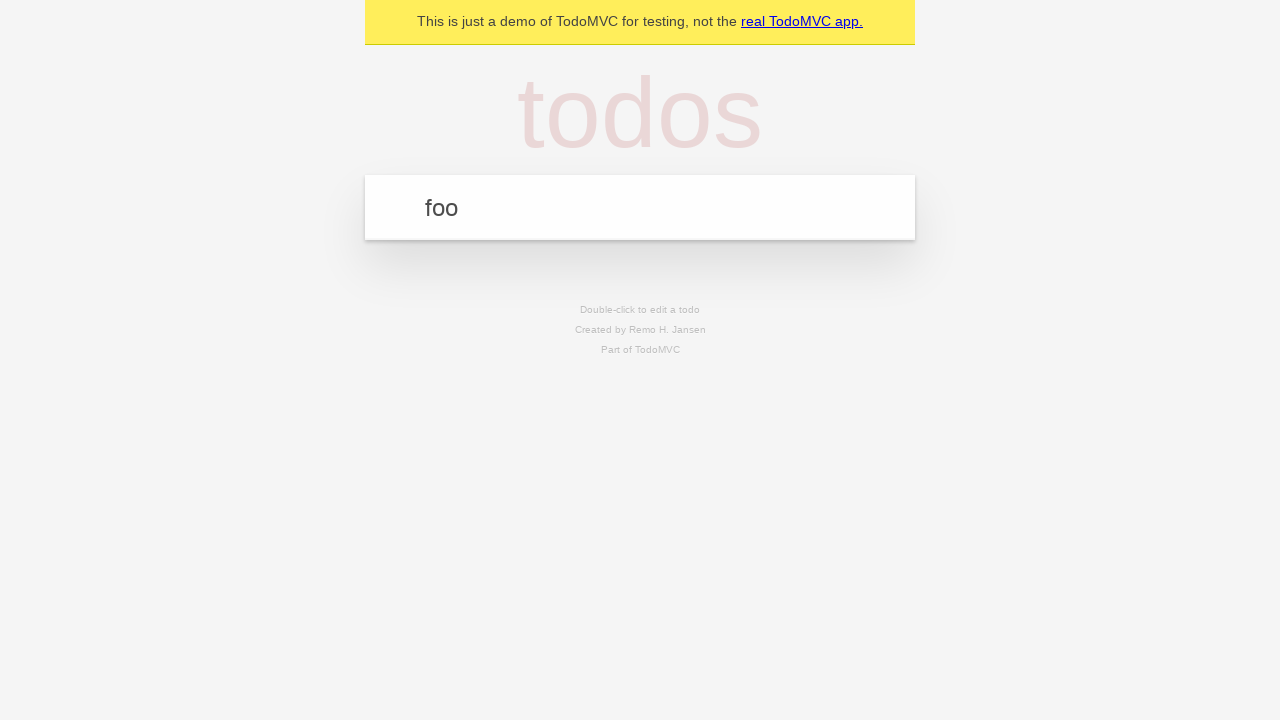

Pressed Enter to add first todo 'foo' on input.new-todo
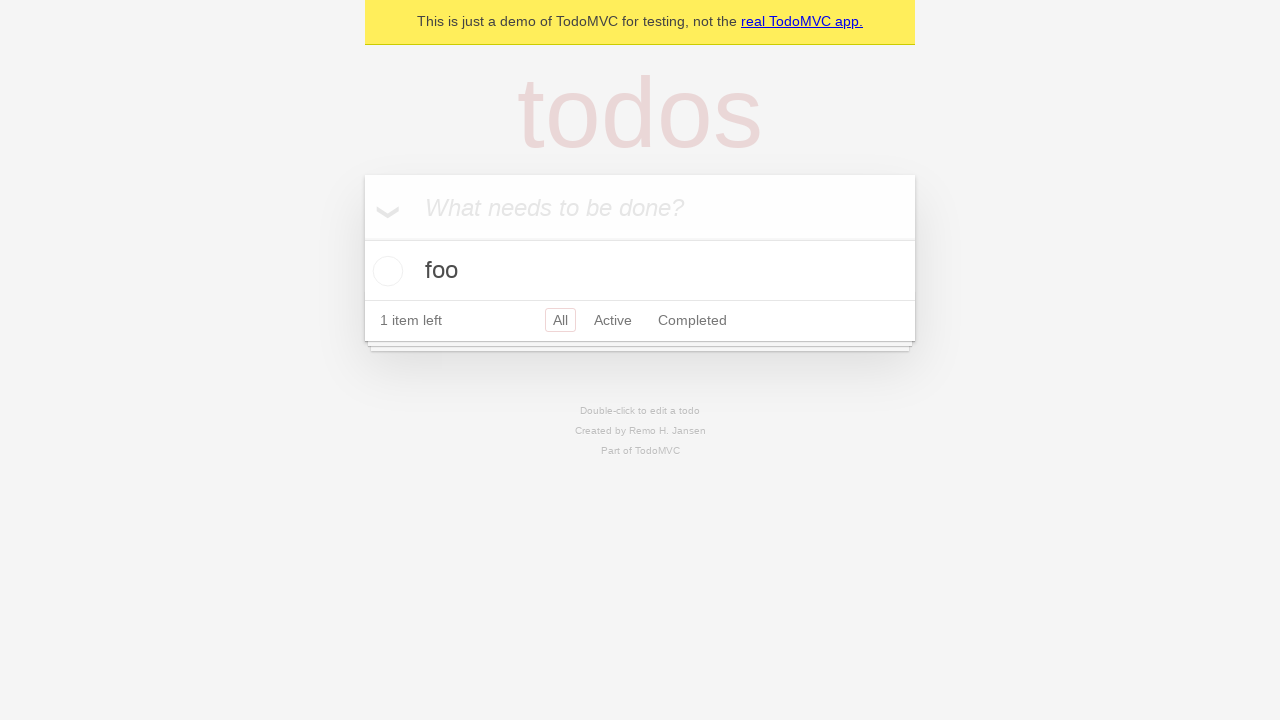

Filled new todo input with 'bar' on input.new-todo
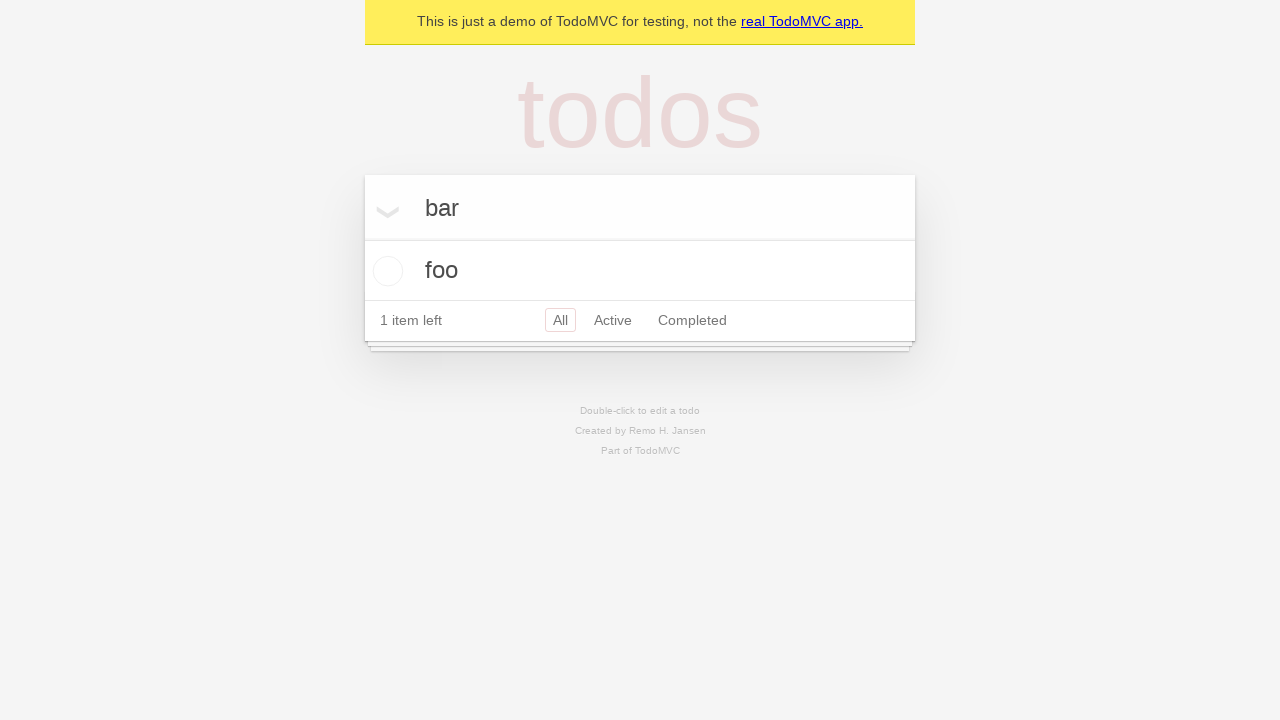

Pressed Enter to add second todo 'bar' on input.new-todo
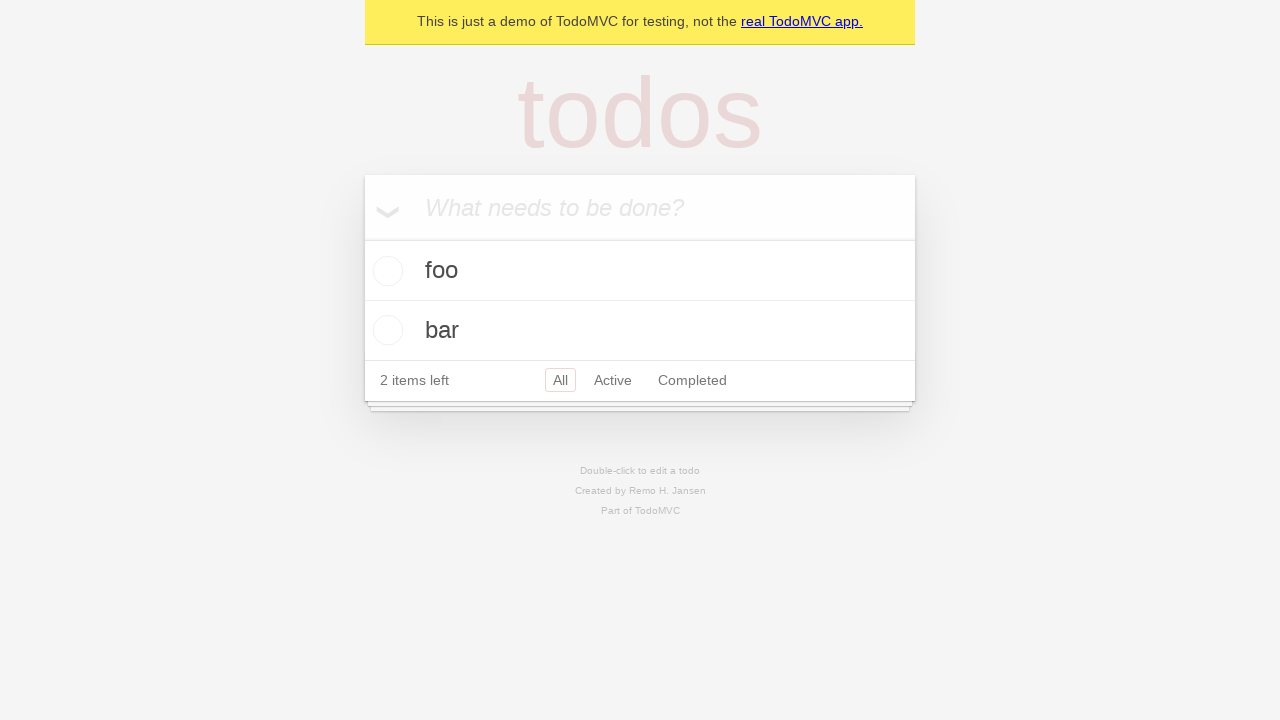

Verified that exactly 2 todo items are visible
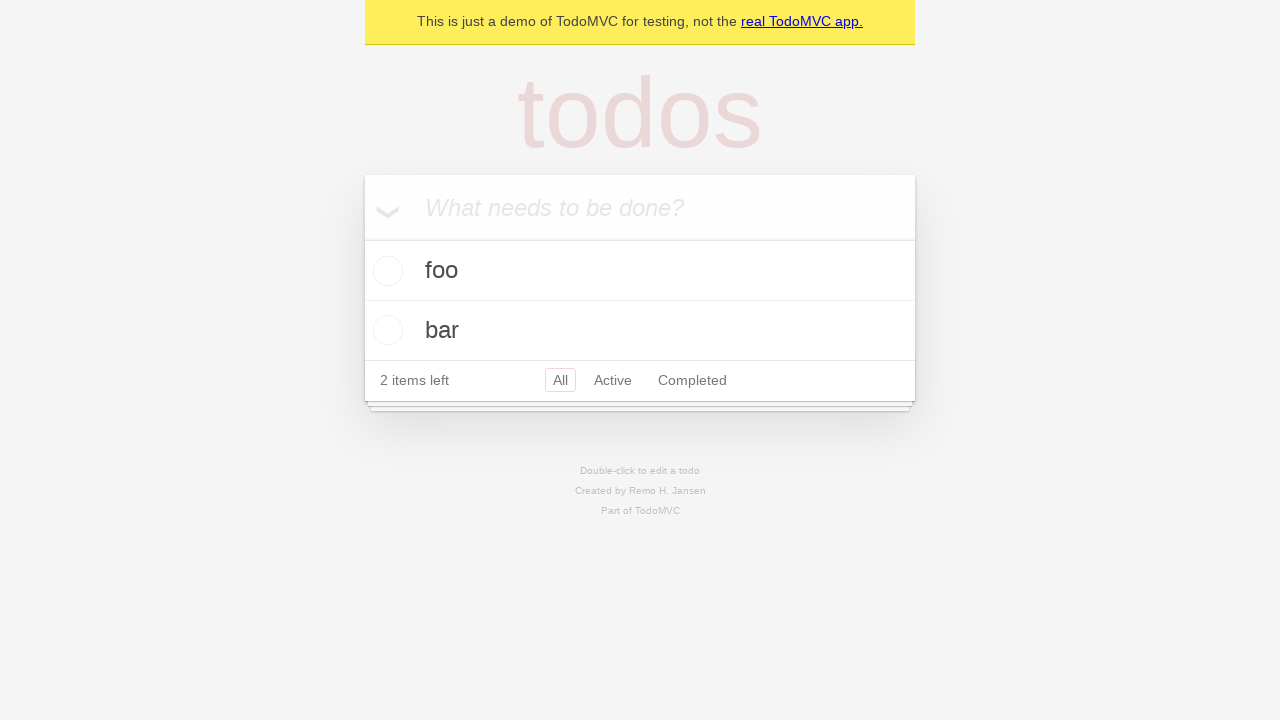

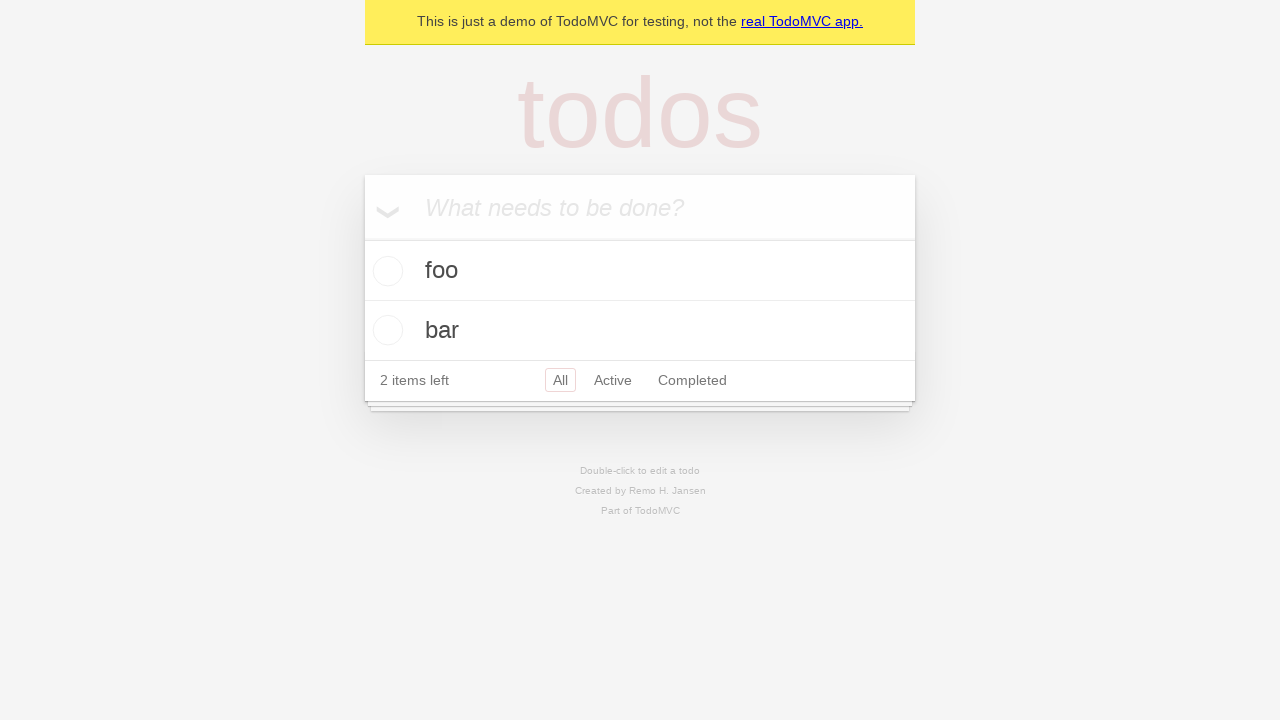